Tests triangle application with invalid triangle dimensions (5, 30, 5), expecting an error

Starting URL: https://testpages.eviltester.com/styled/apps/triangle/triangle001.html

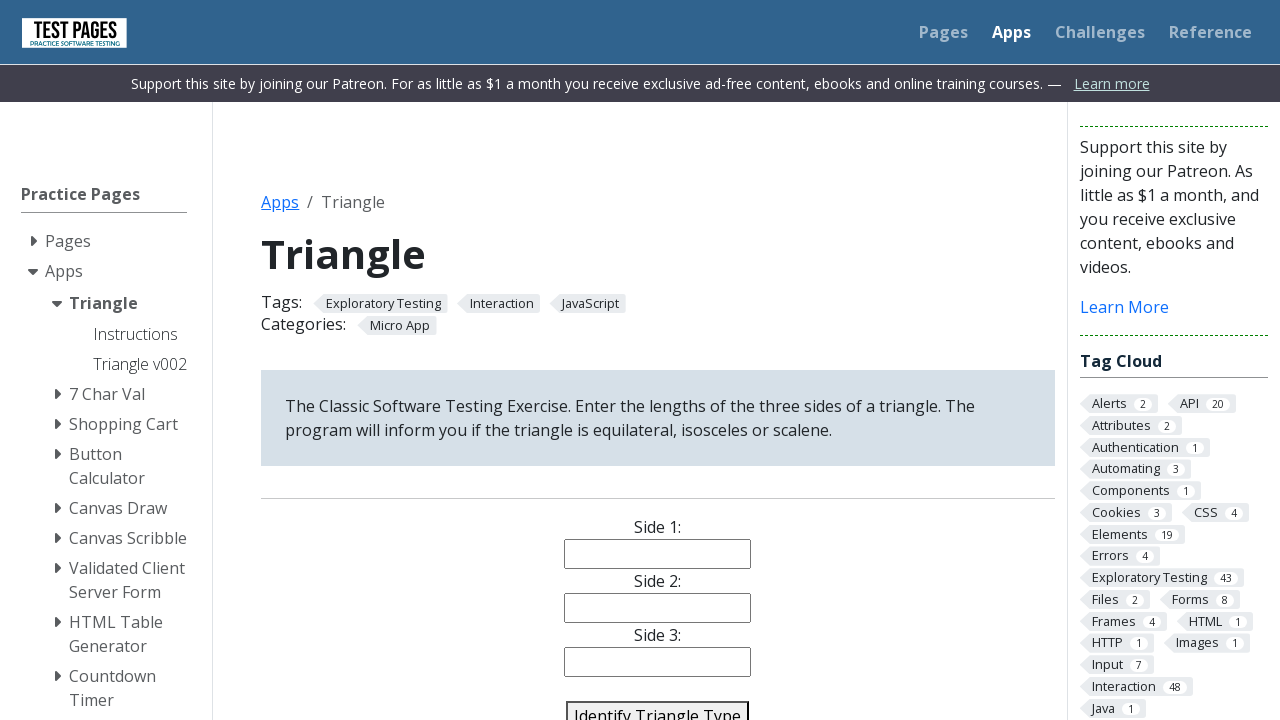

Filled side 1 field with value '5' on #side1
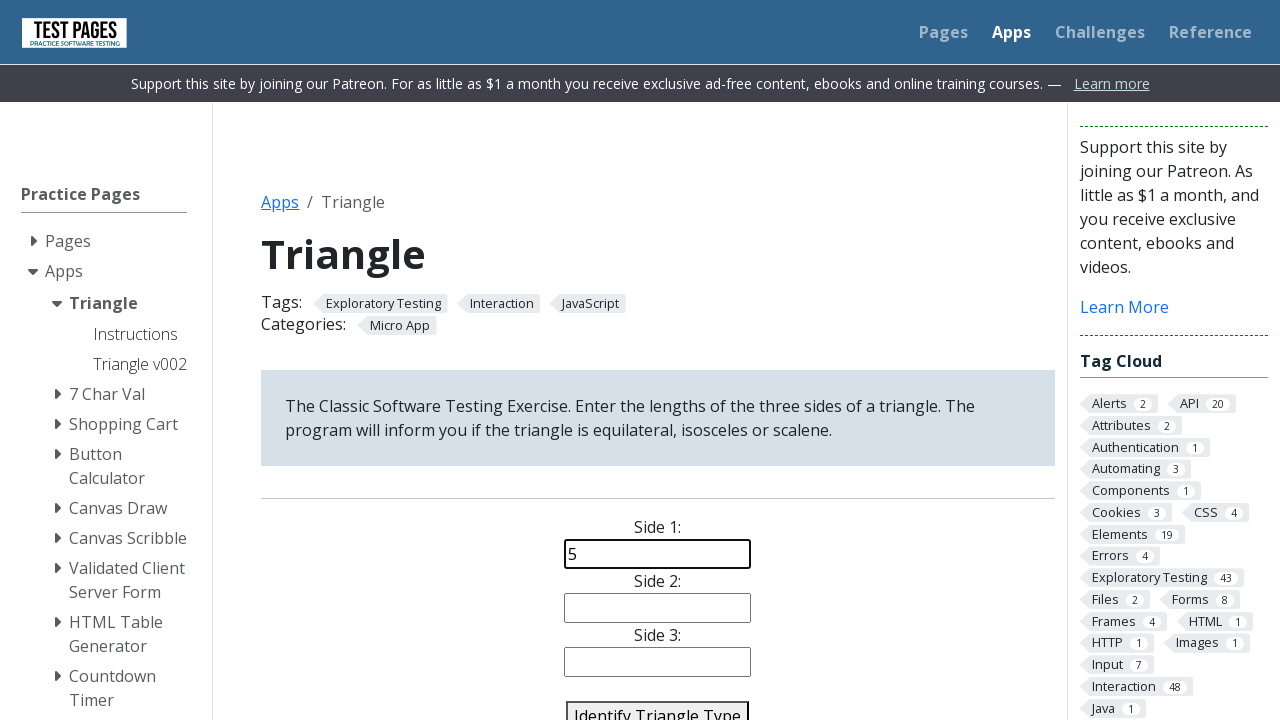

Filled side 2 field with value '30' on #side2
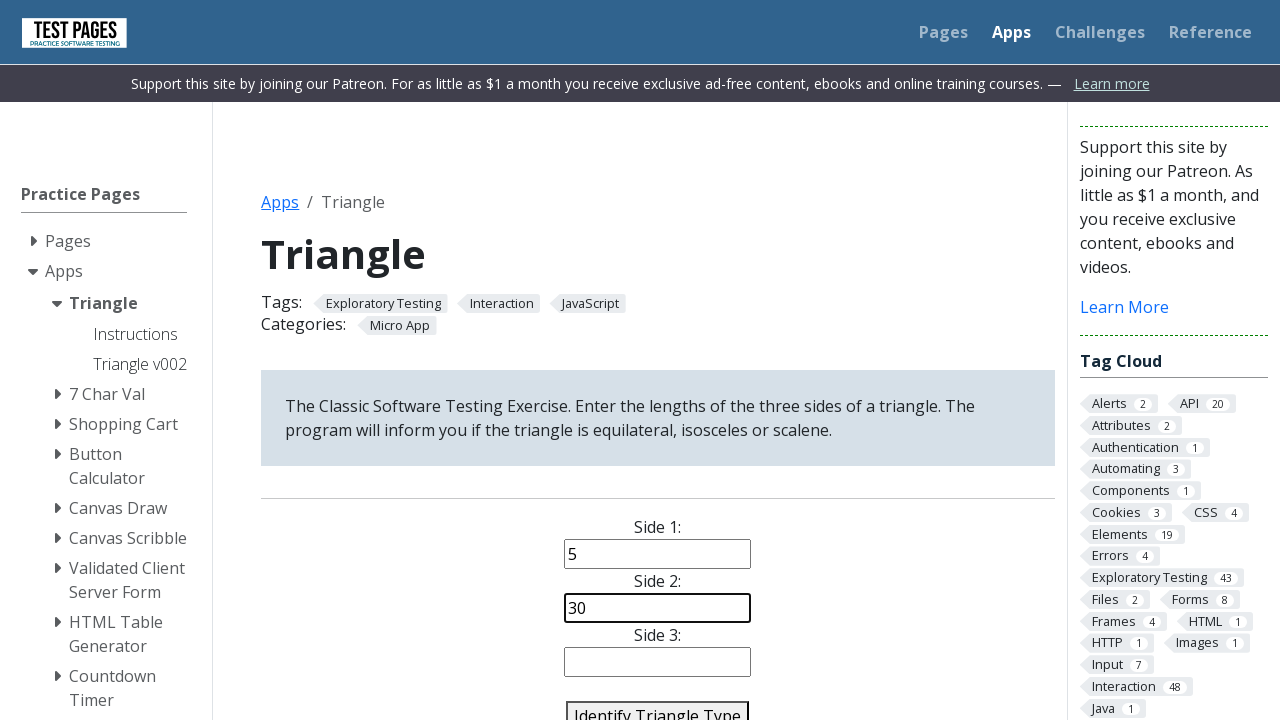

Filled side 3 field with value '5' on #side3
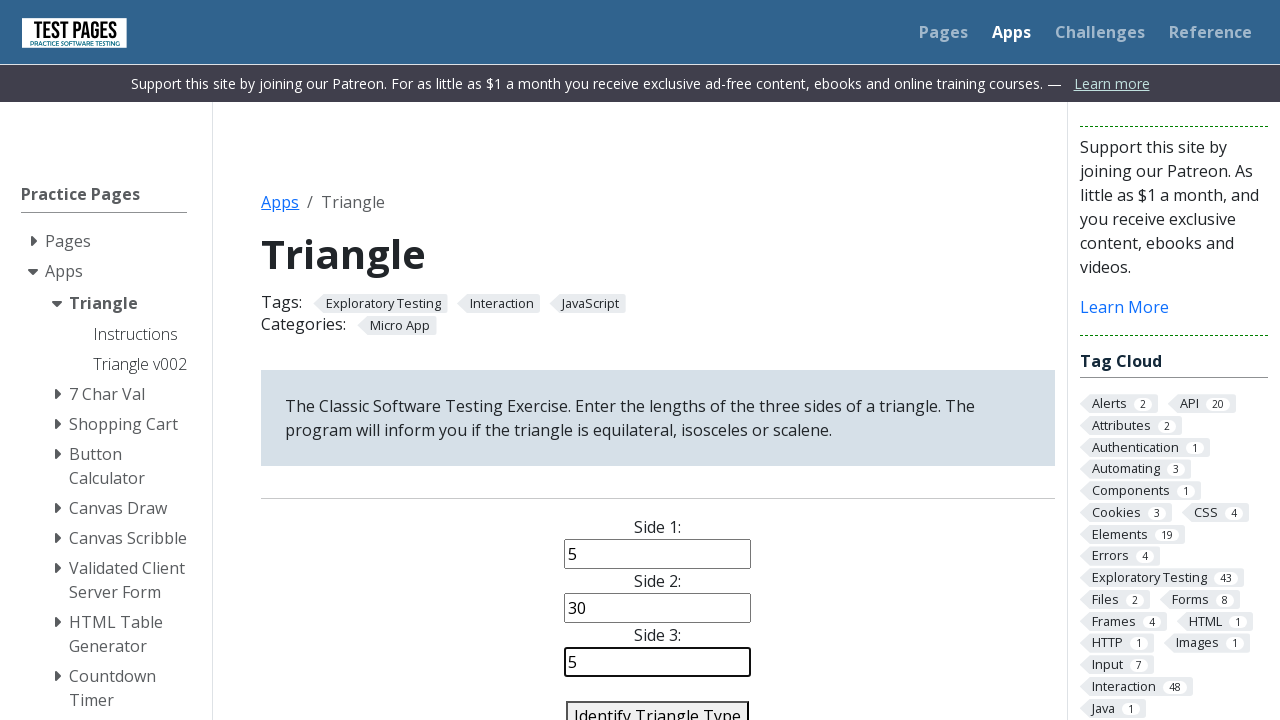

Clicked identify triangle button to validate dimensions at (658, 705) on #identify-triangle-action
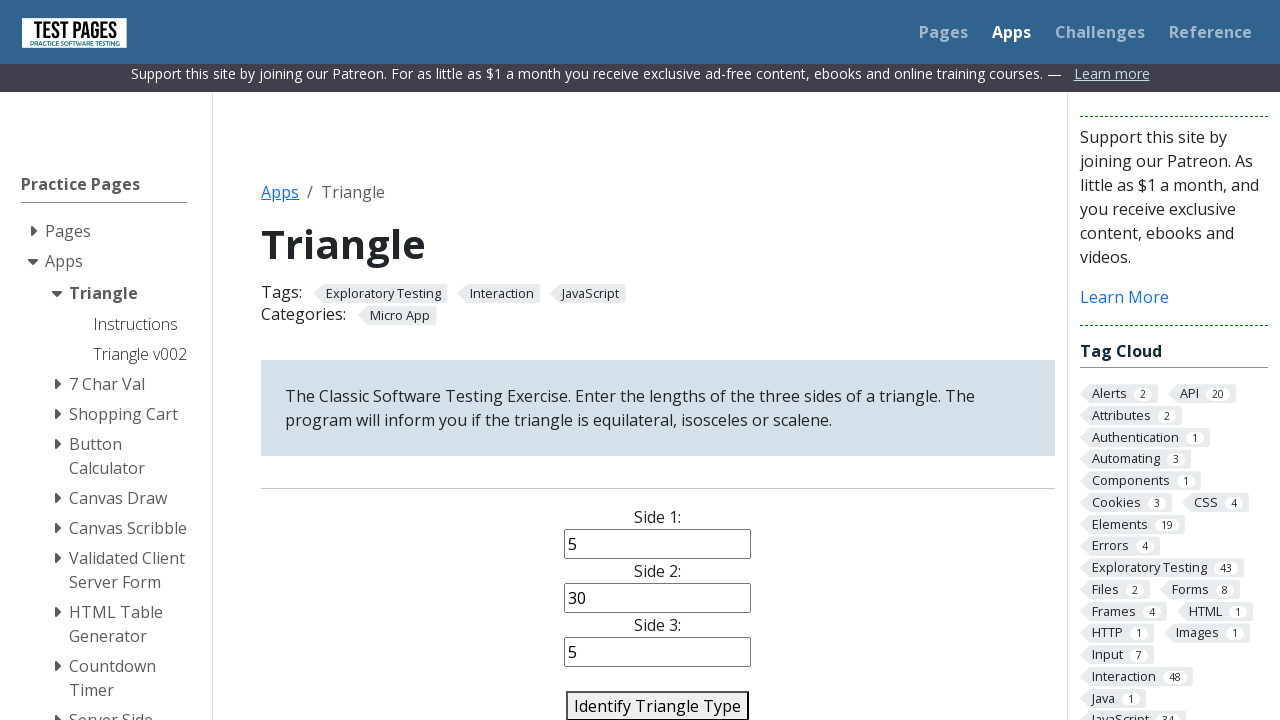

Verified error message 'Error: Not a Triangle' displayed for invalid triangle (5, 30, 5)
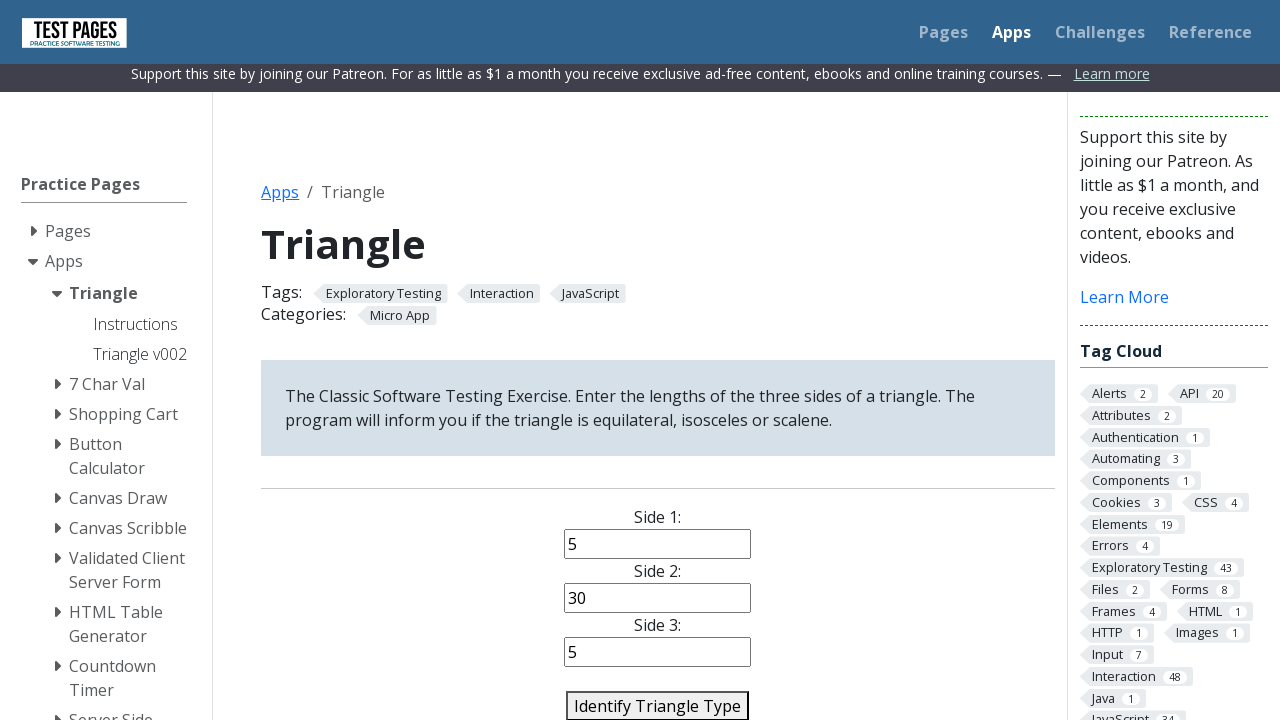

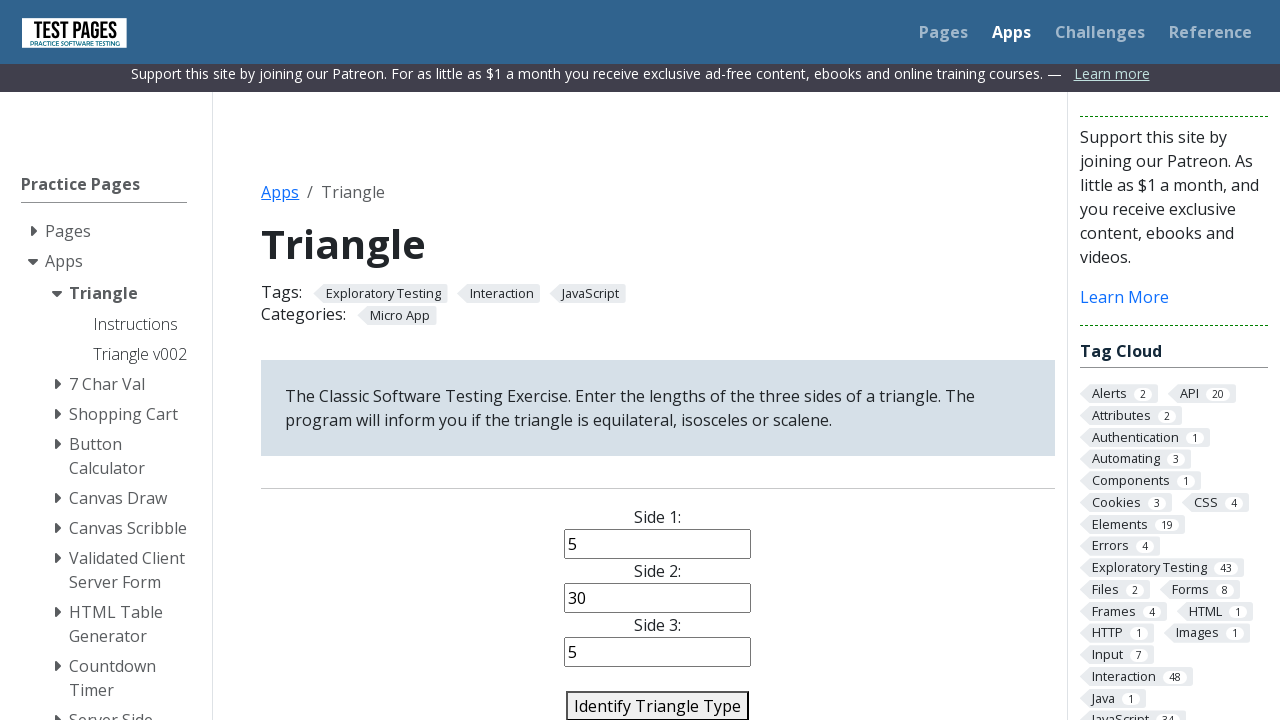